Opens the OrangeHRM demo application URL and maximizes the browser window to verify basic browser functionality and page loading.

Starting URL: https://opensource-demo.orangehrmlive.com/

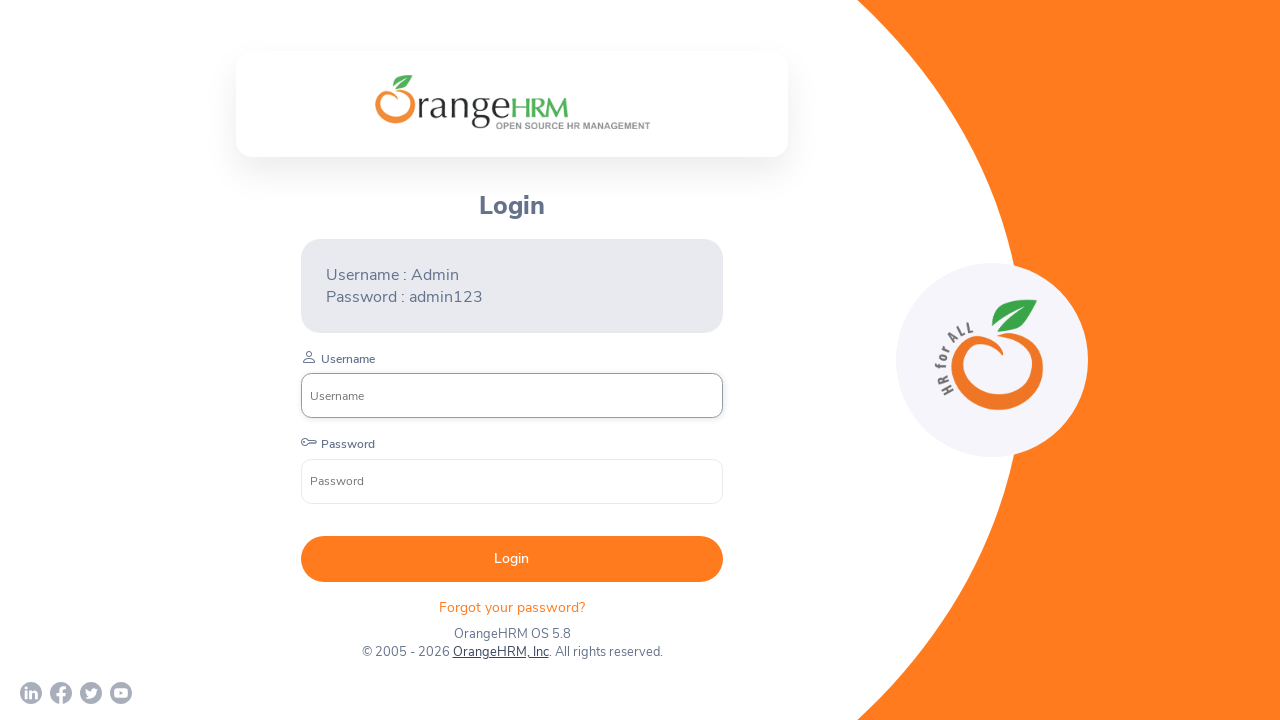

Waited for page to reach networkidle state
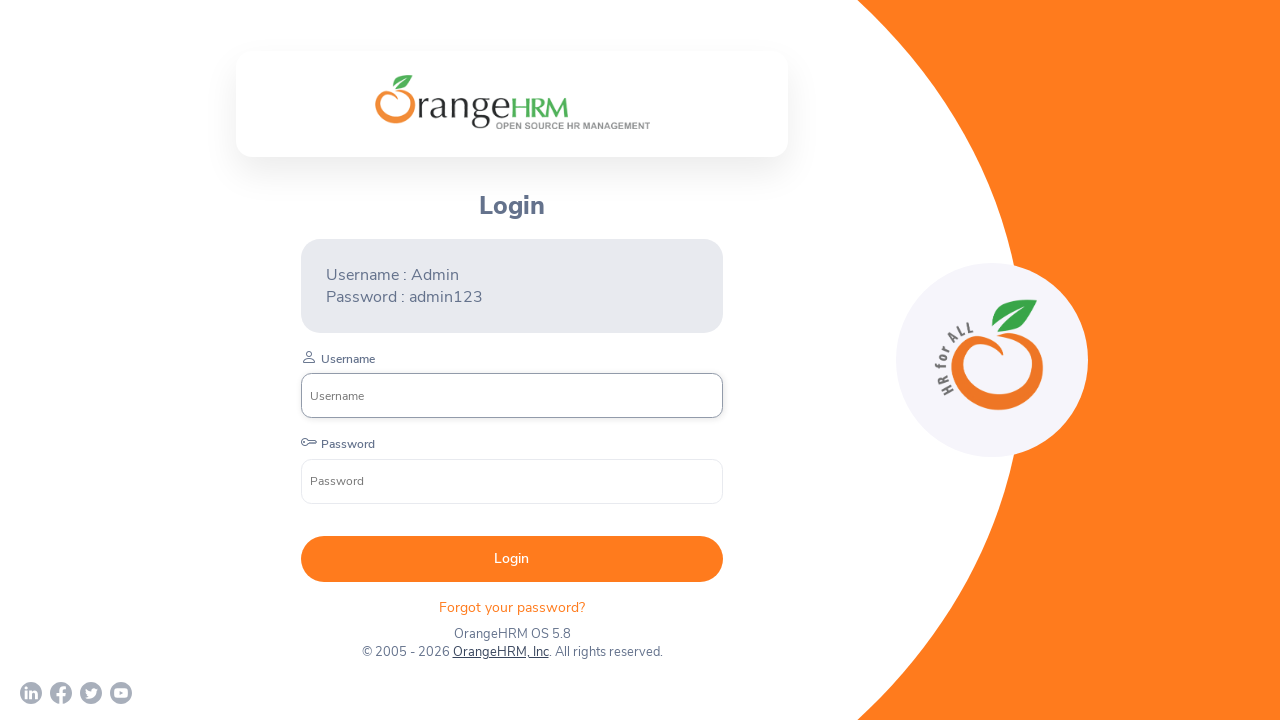

Username input field is visible and ready
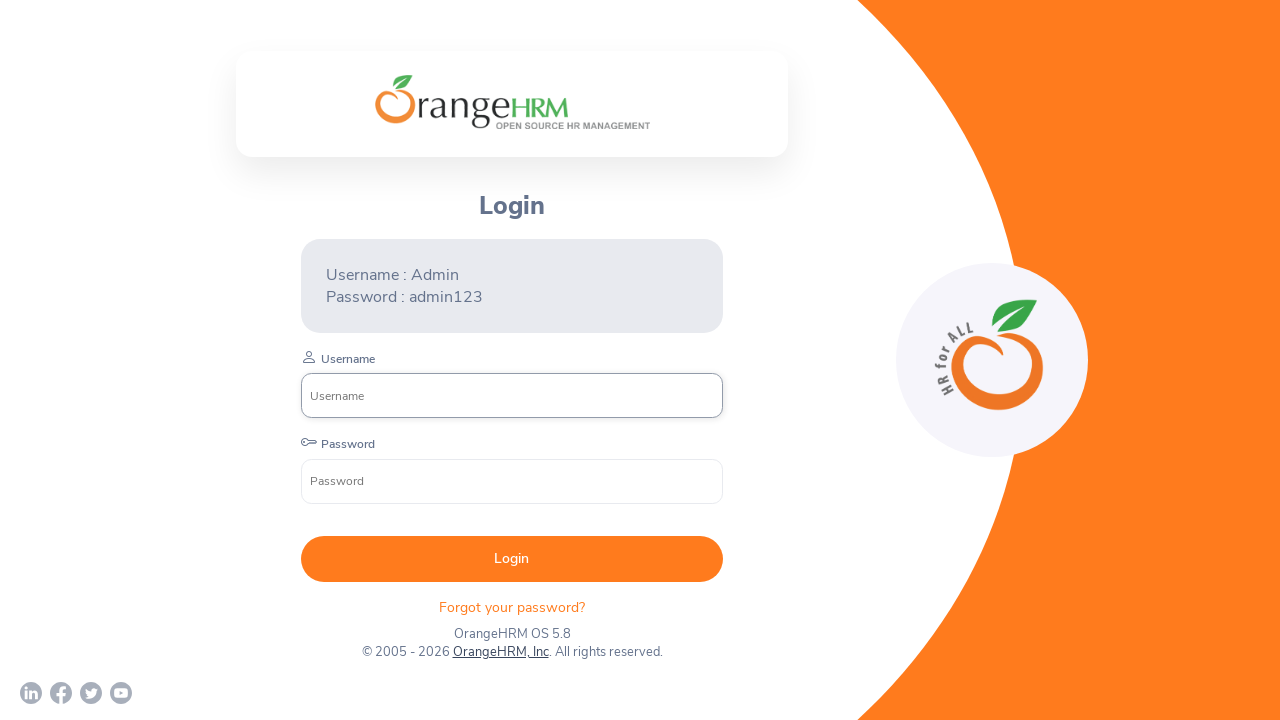

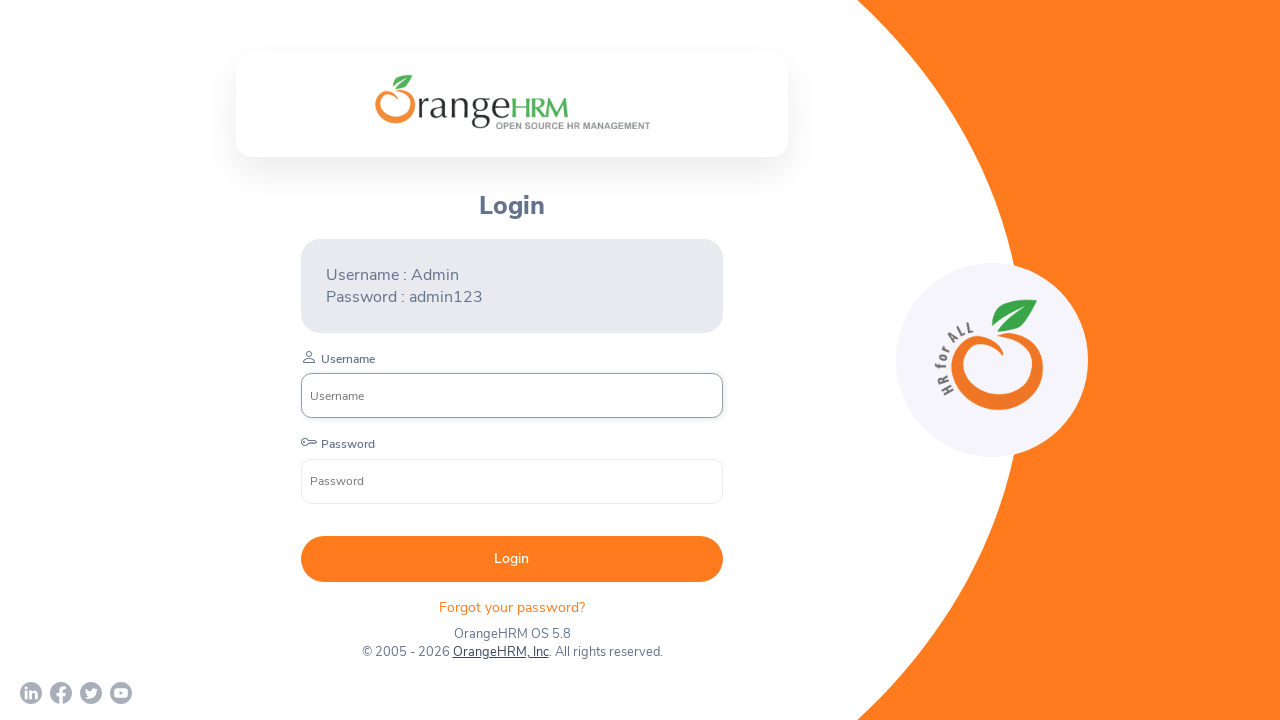